Navigates to the Disappearing Elements page

Starting URL: https://the-internet.herokuapp.com/

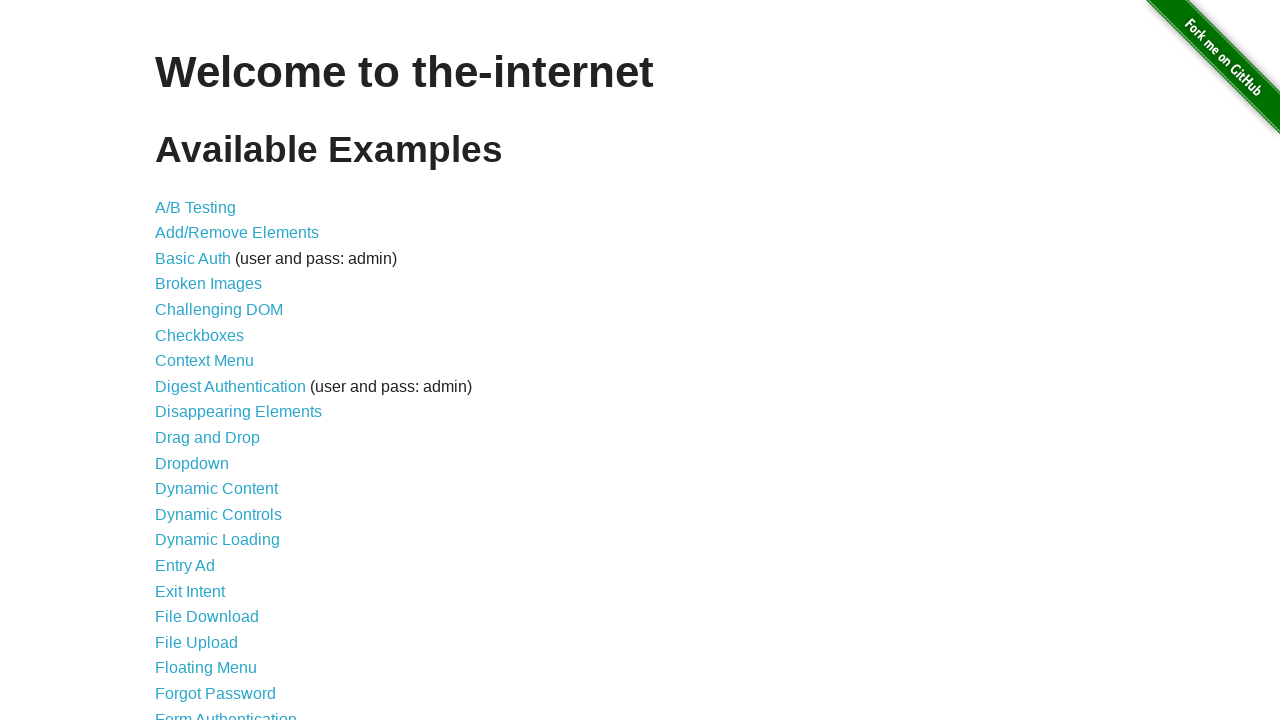

Navigated to The Internet homepage
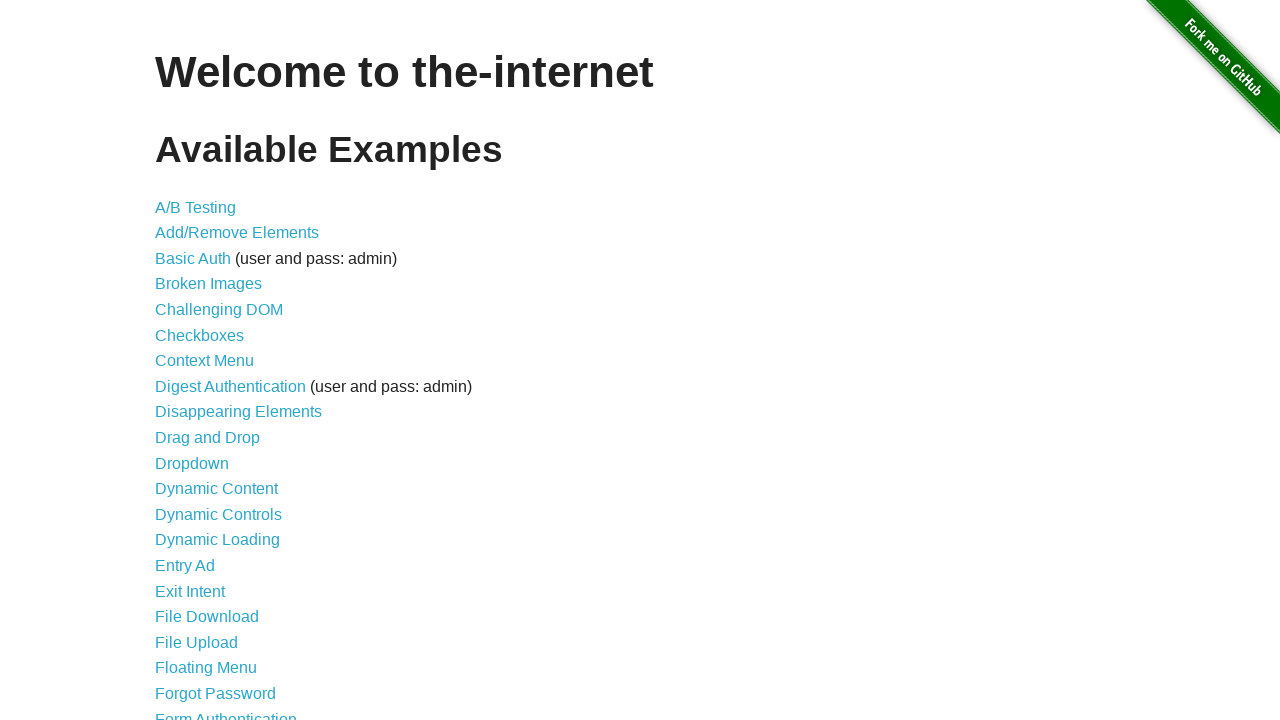

Clicked on Disappearing Elements link at (238, 412) on text=Disappearing Elements
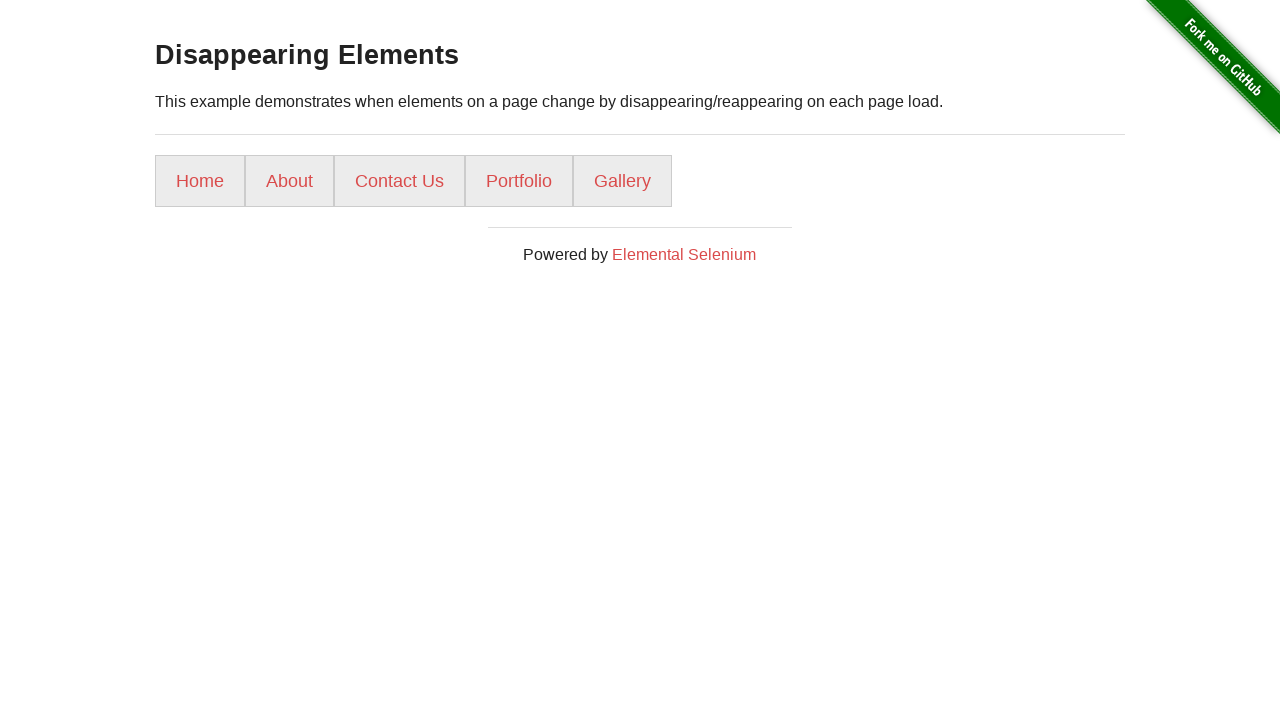

Waited for Disappearing Elements page to load
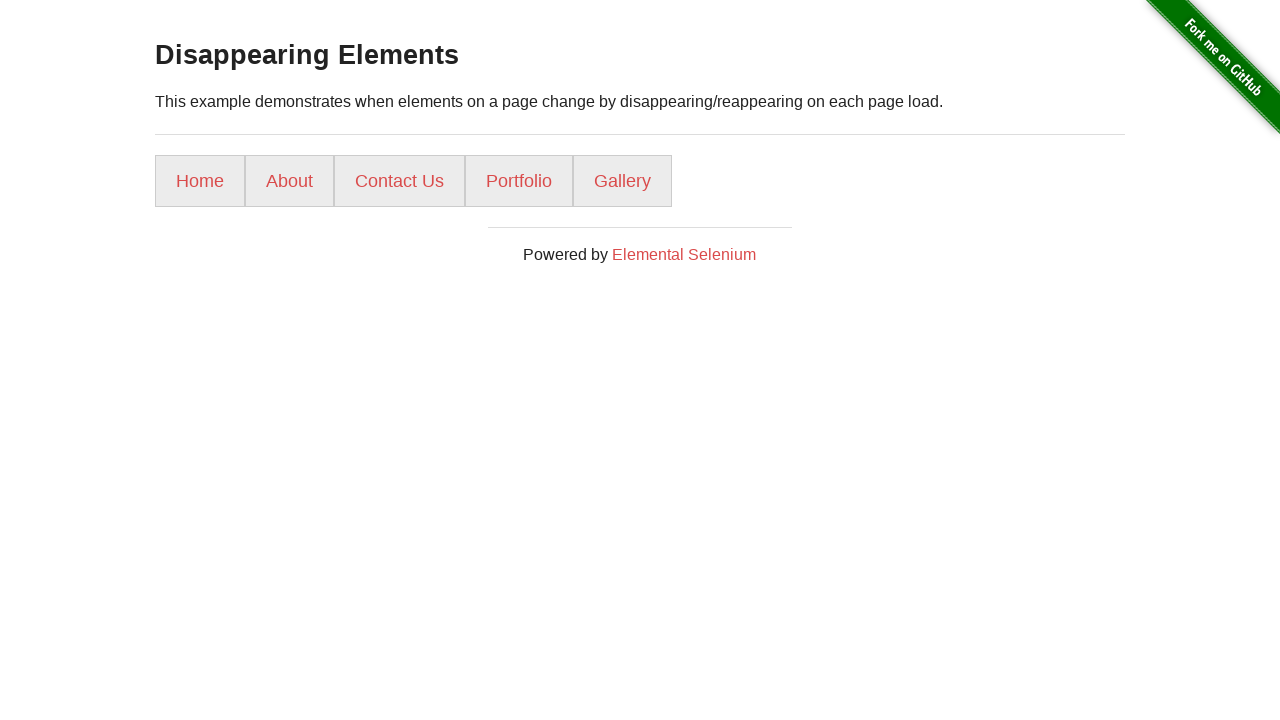

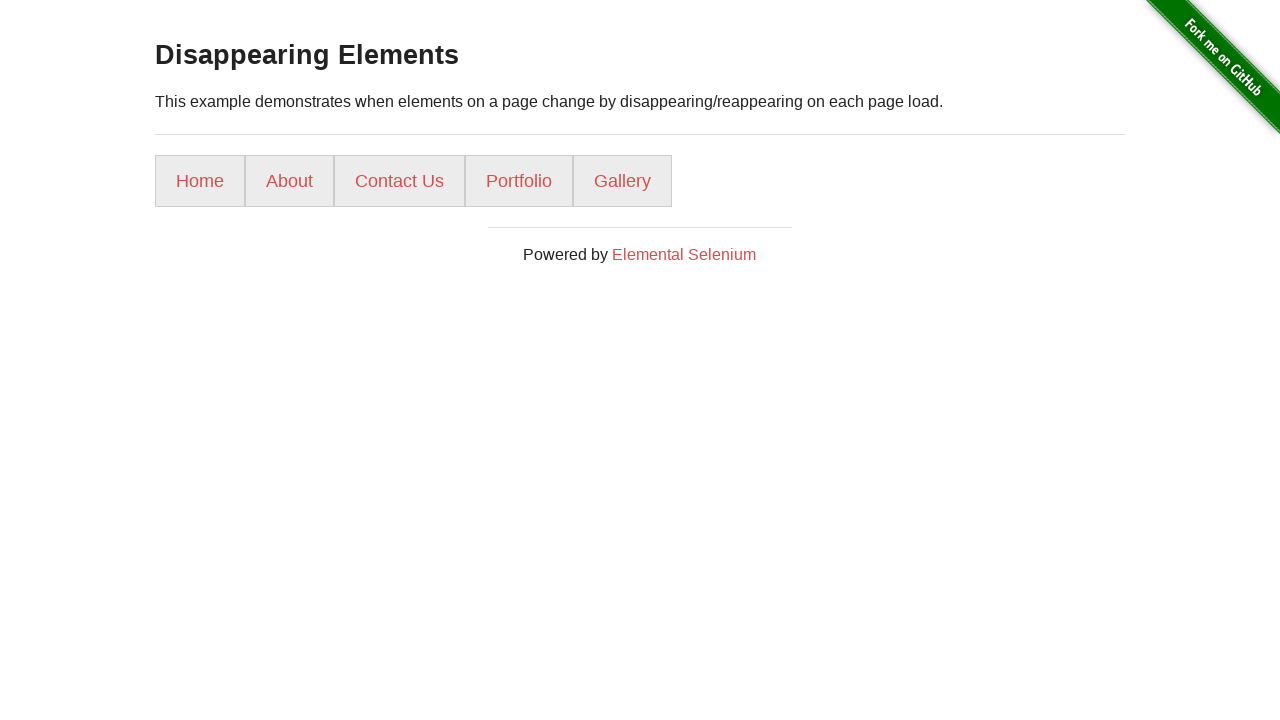